Finds both input fields on the page and sends keys only to the enabled input field using an isEnabled check

Starting URL: https://formy-project.herokuapp.com/enabled

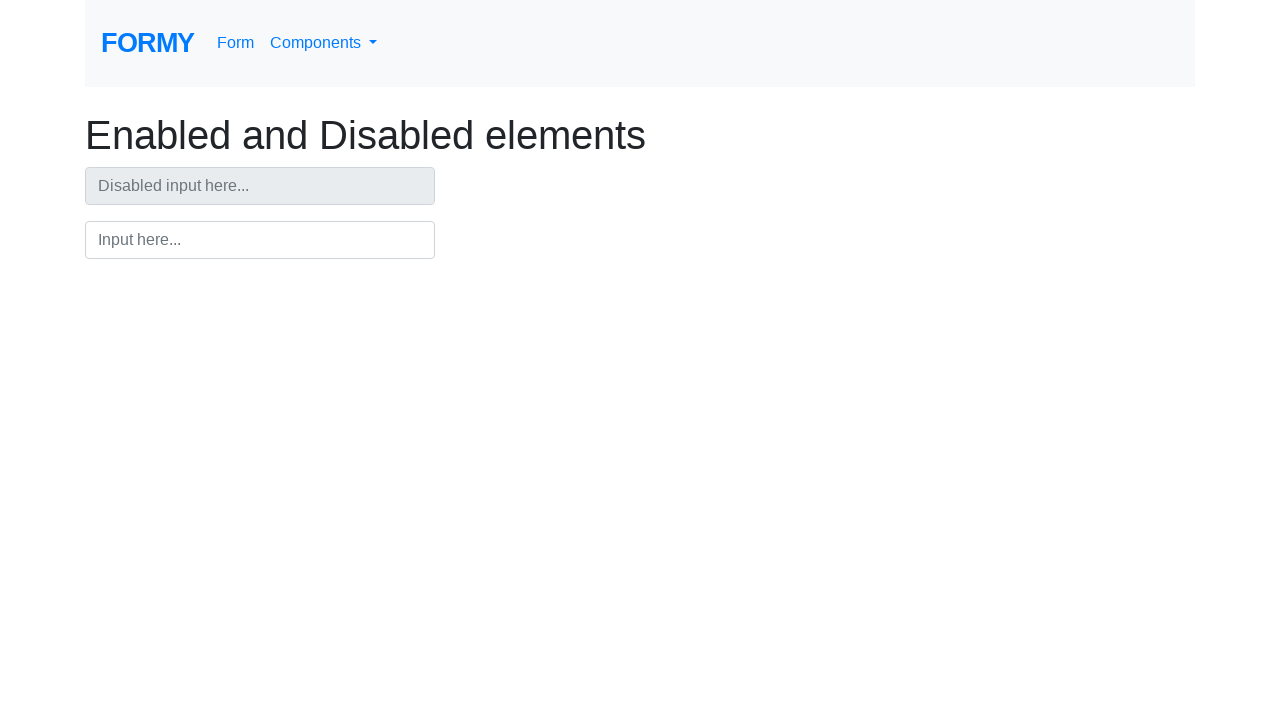

Navigated to enabled input fields test page
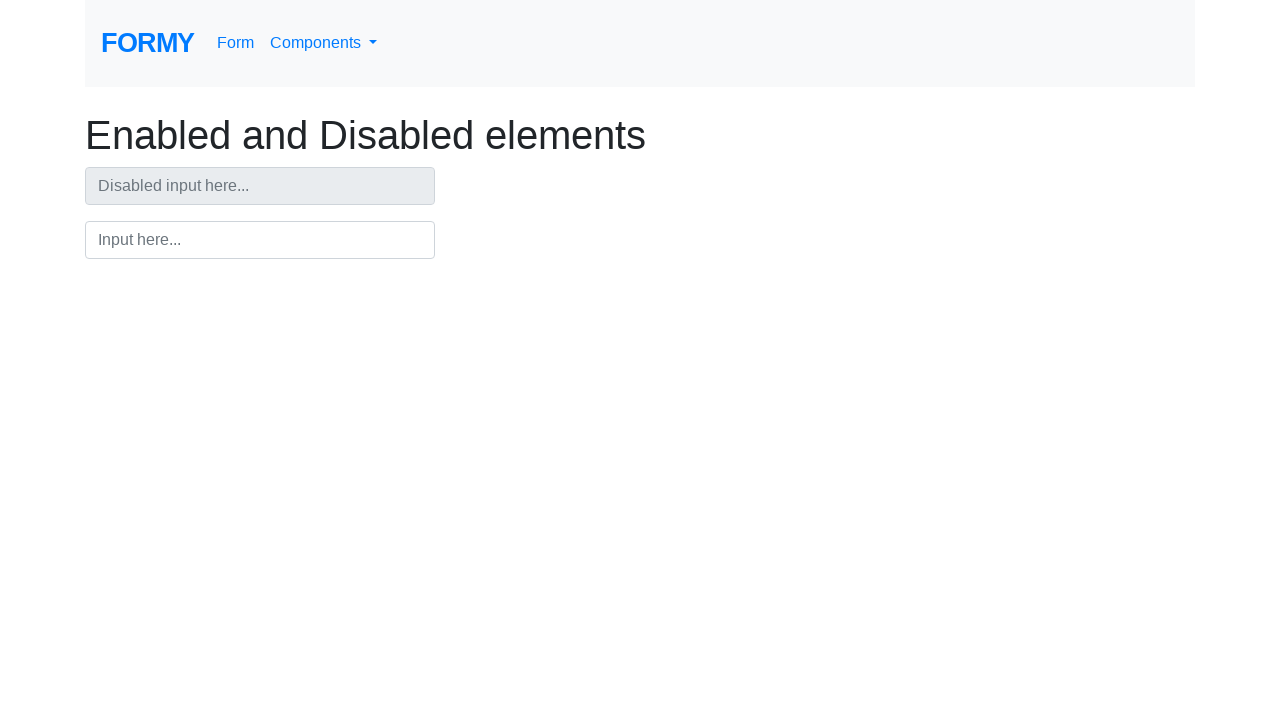

Located all input fields with id attribute
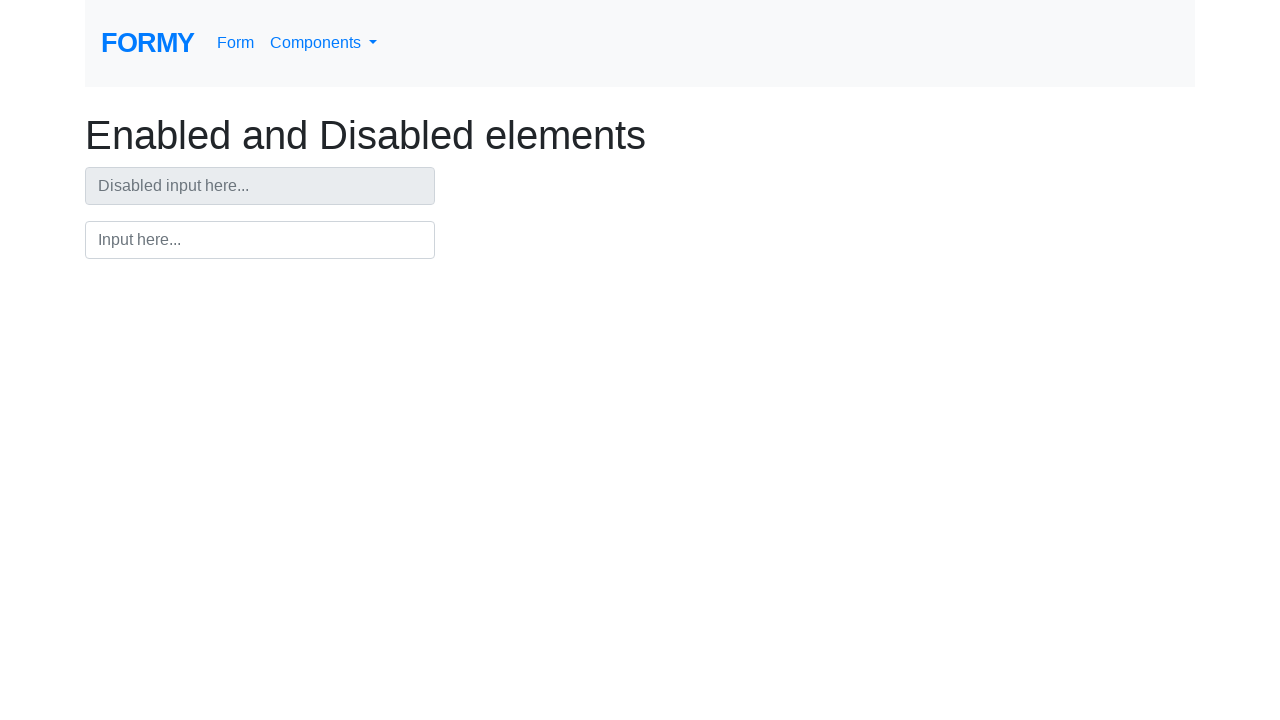

Skipped disabled input field
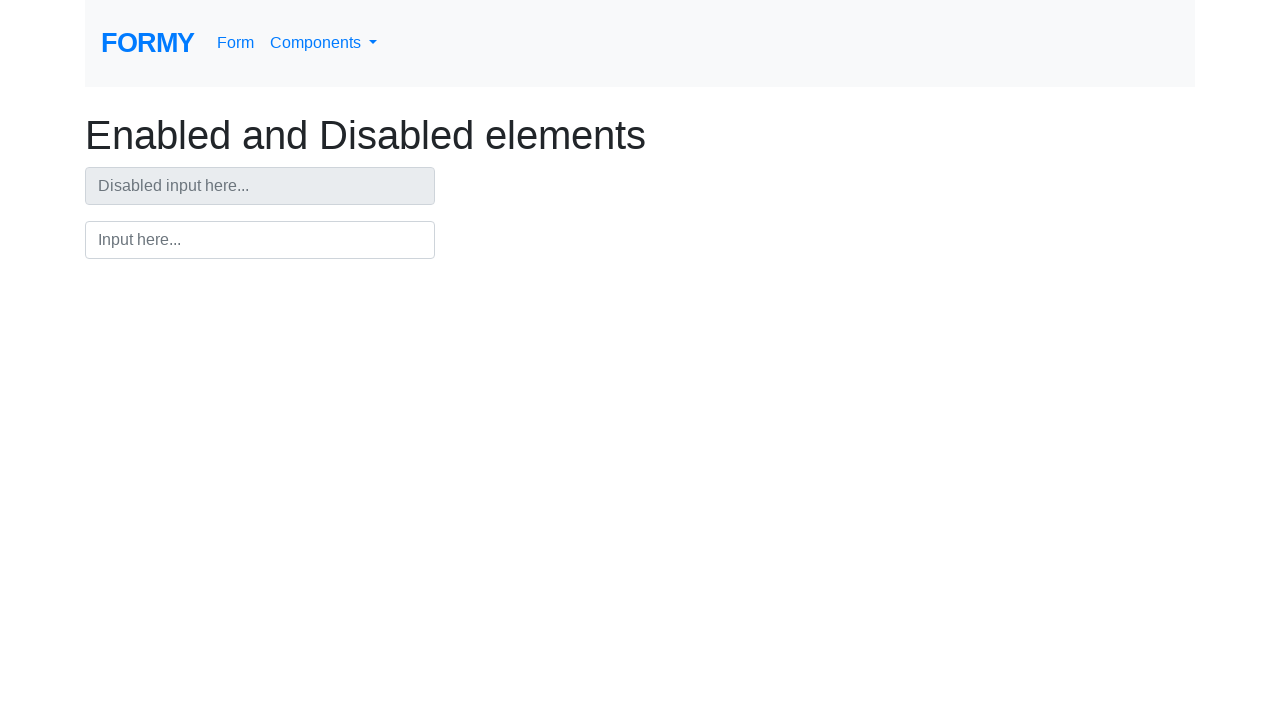

Filled enabled input field with 'test' on xpath=//input[@id] >> nth=1
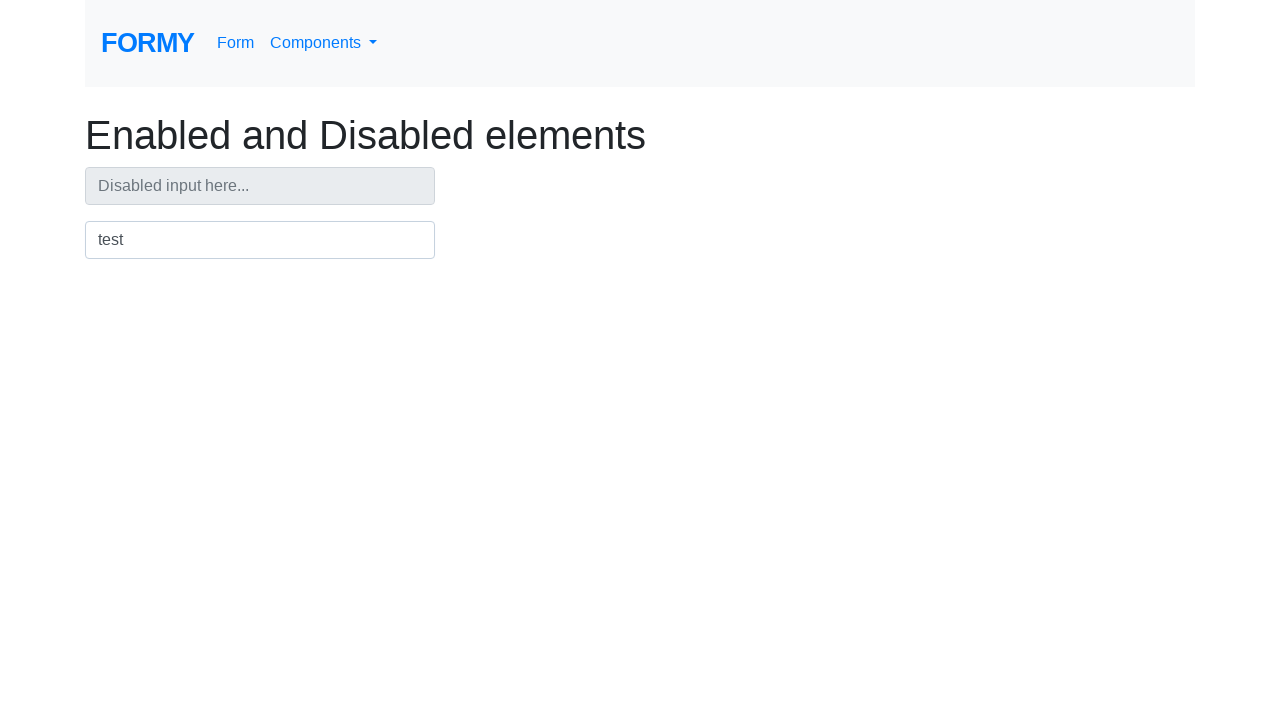

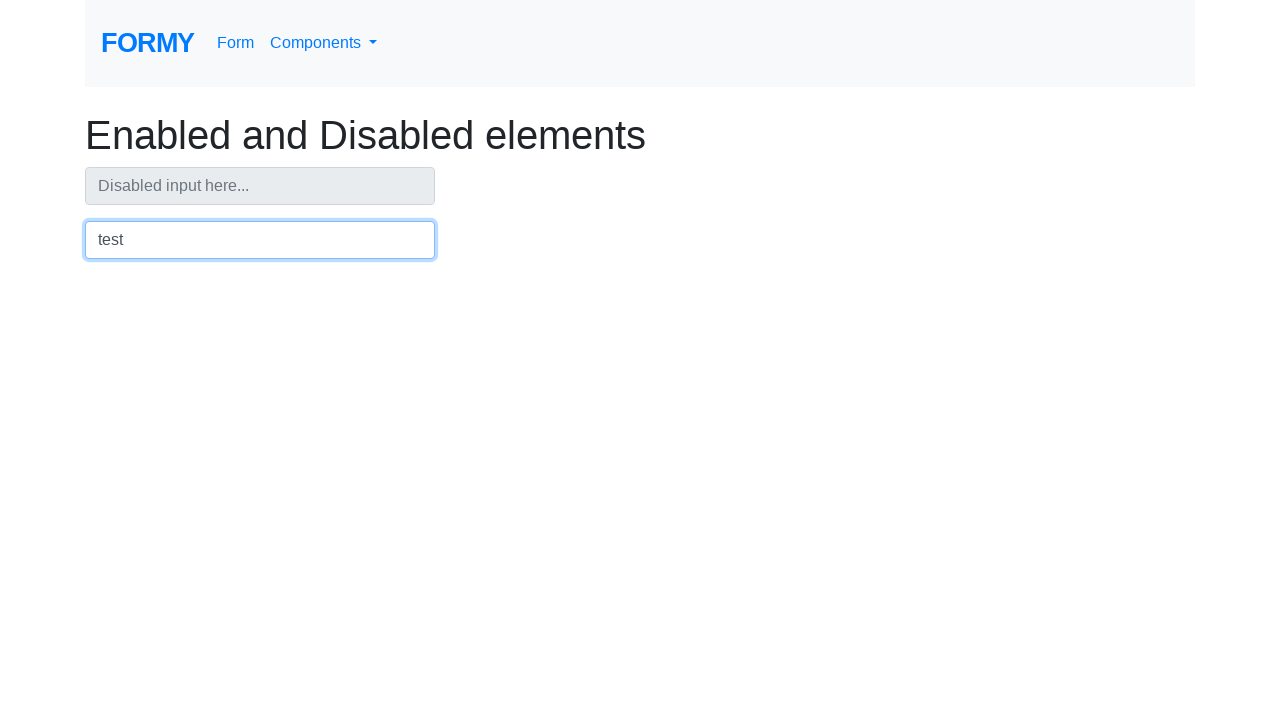